Navigates to the Automation Exercise homepage and waits for the page to load

Starting URL: https://automationexercise.com/

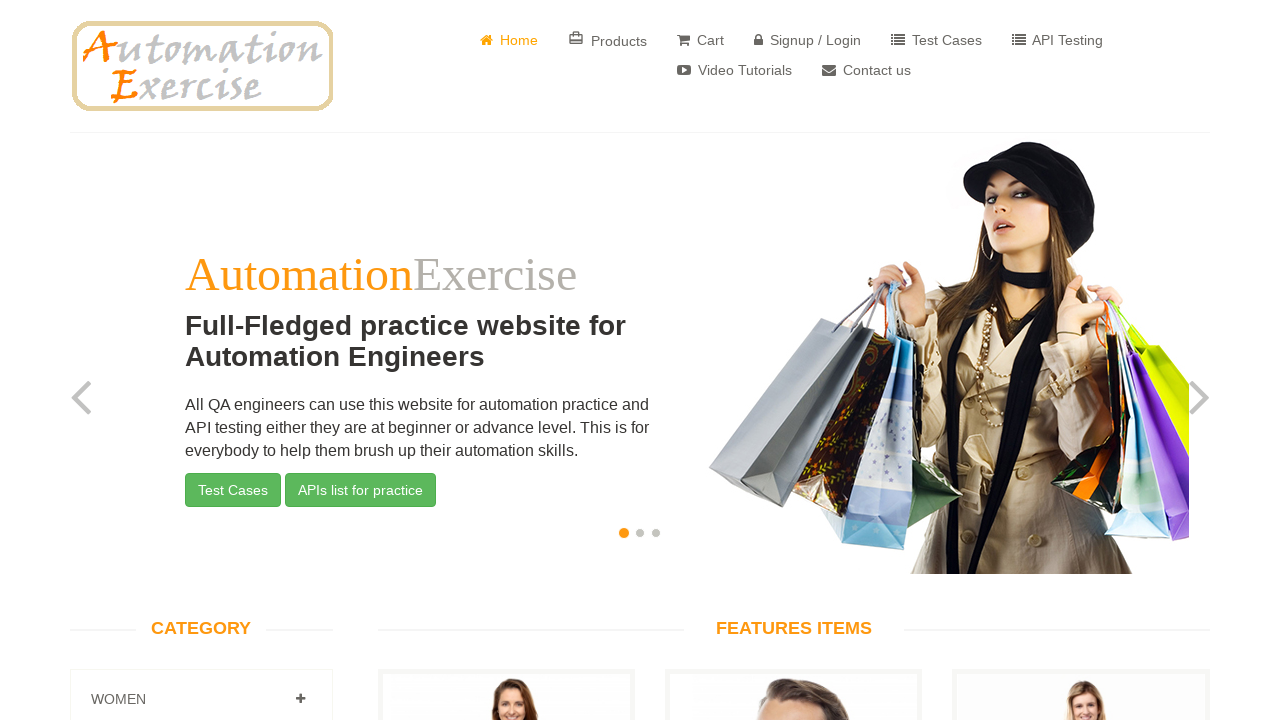

Navigated to Automation Exercise homepage
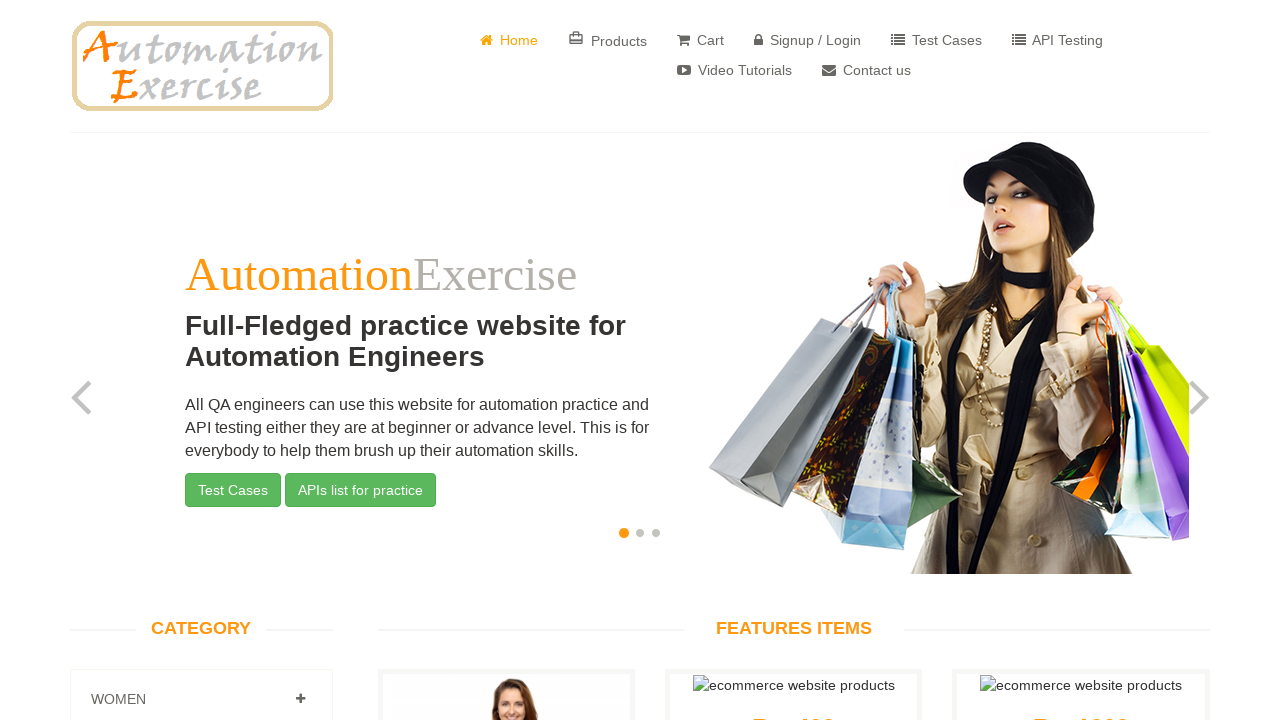

Page DOM content fully loaded
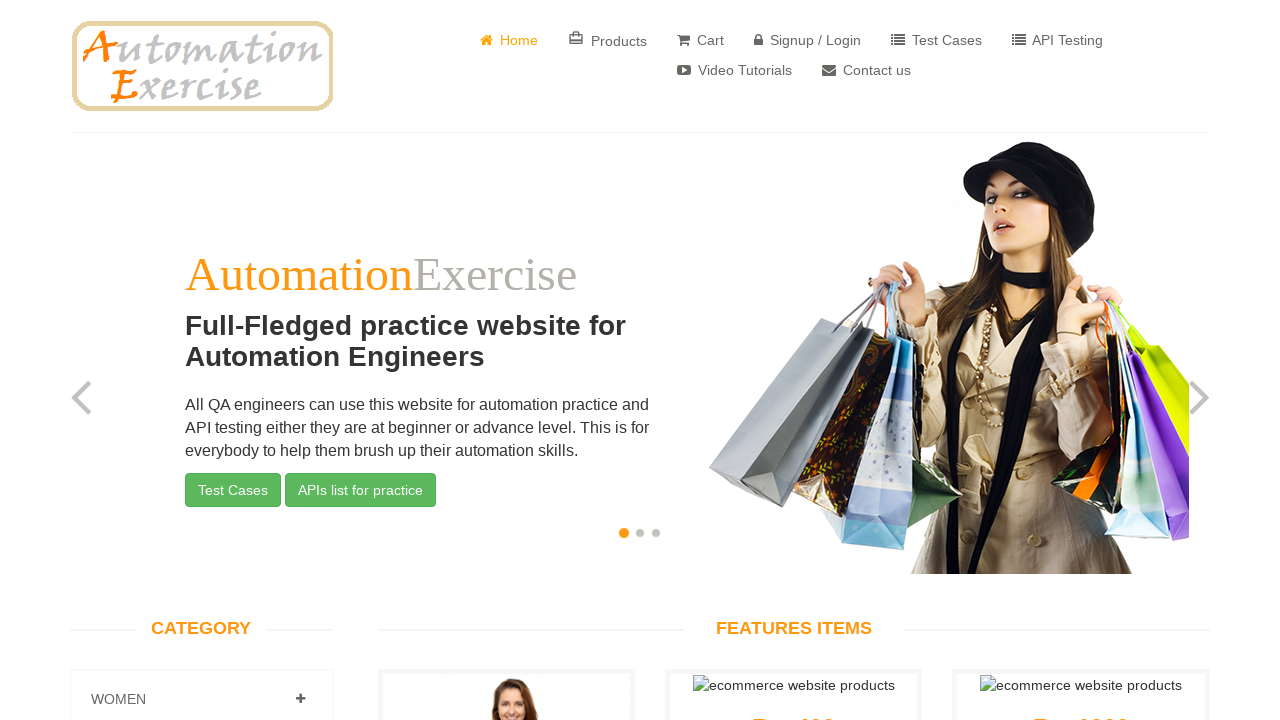

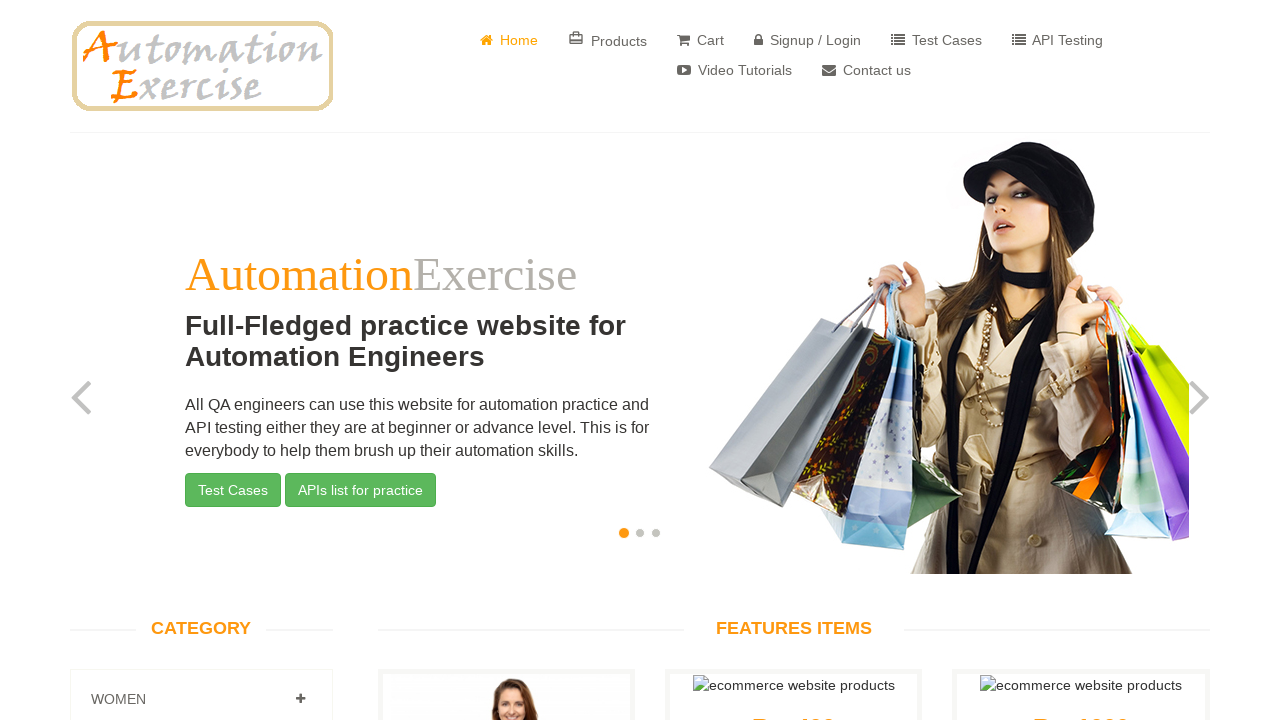